Tests waiting until the Get Started button is displayed on the page

Starting URL: https://webdriver.io

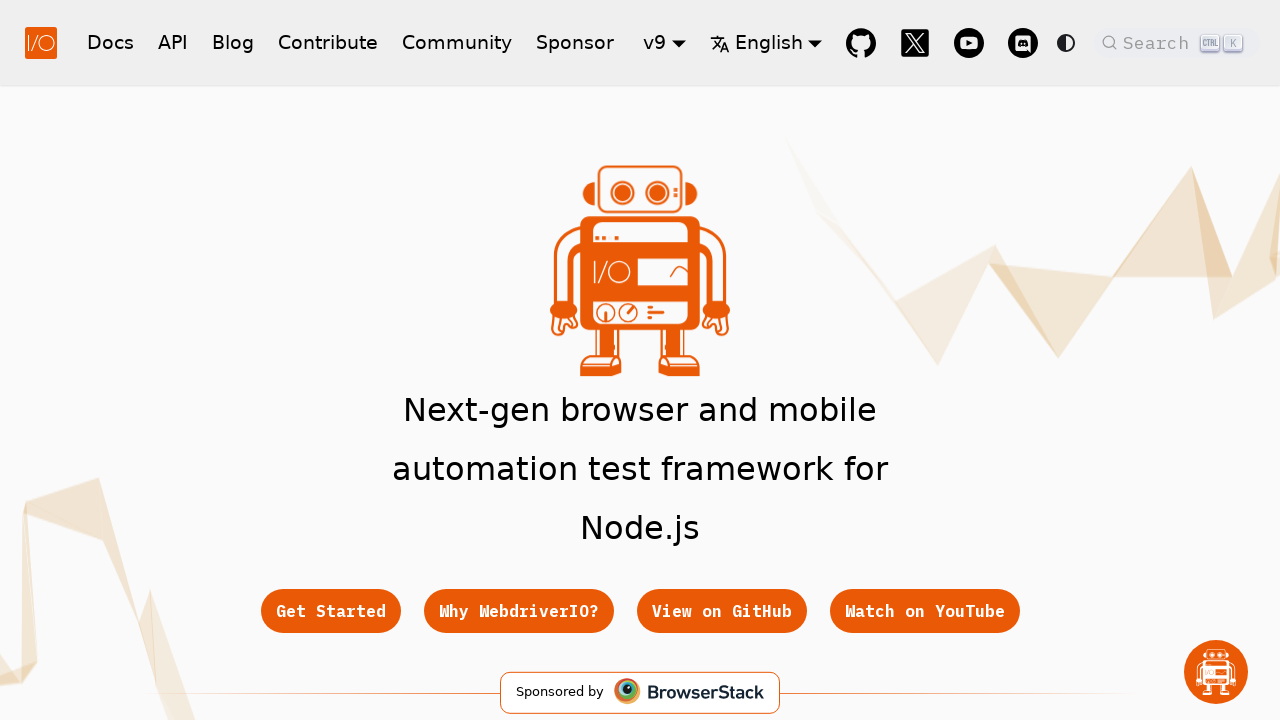

Navigated to https://webdriver.io
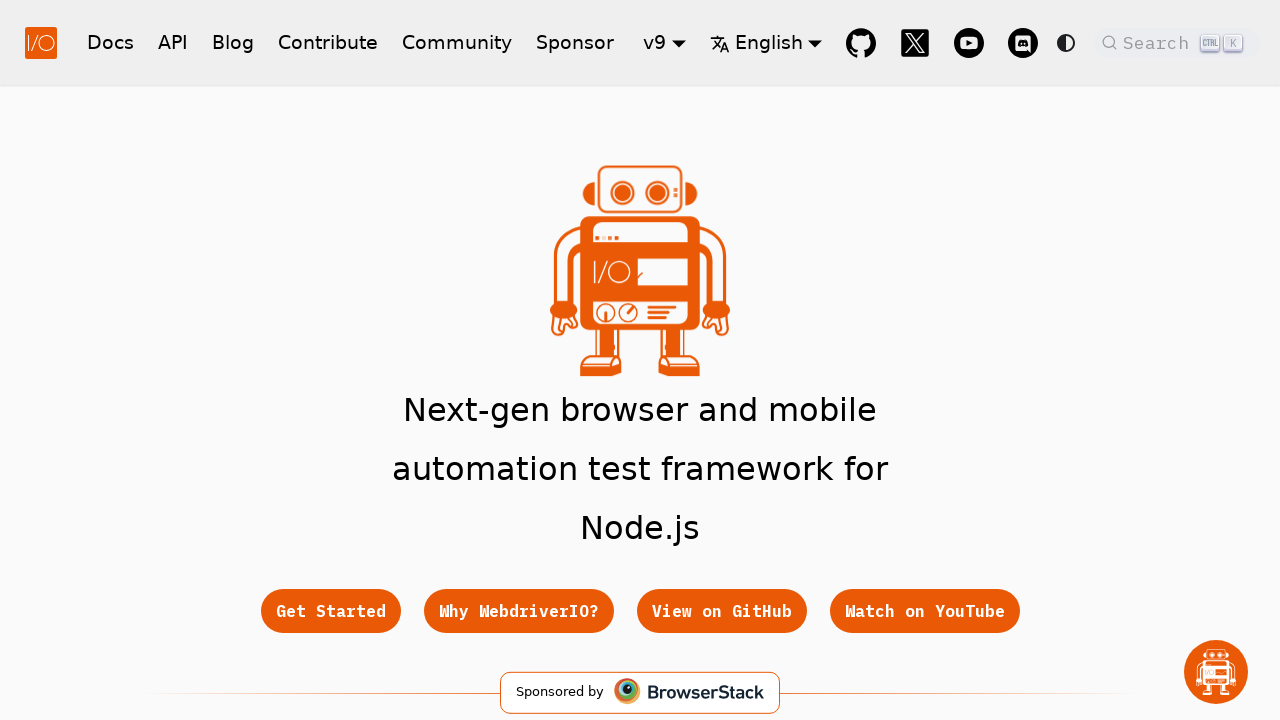

Get Started button is now displayed on the page
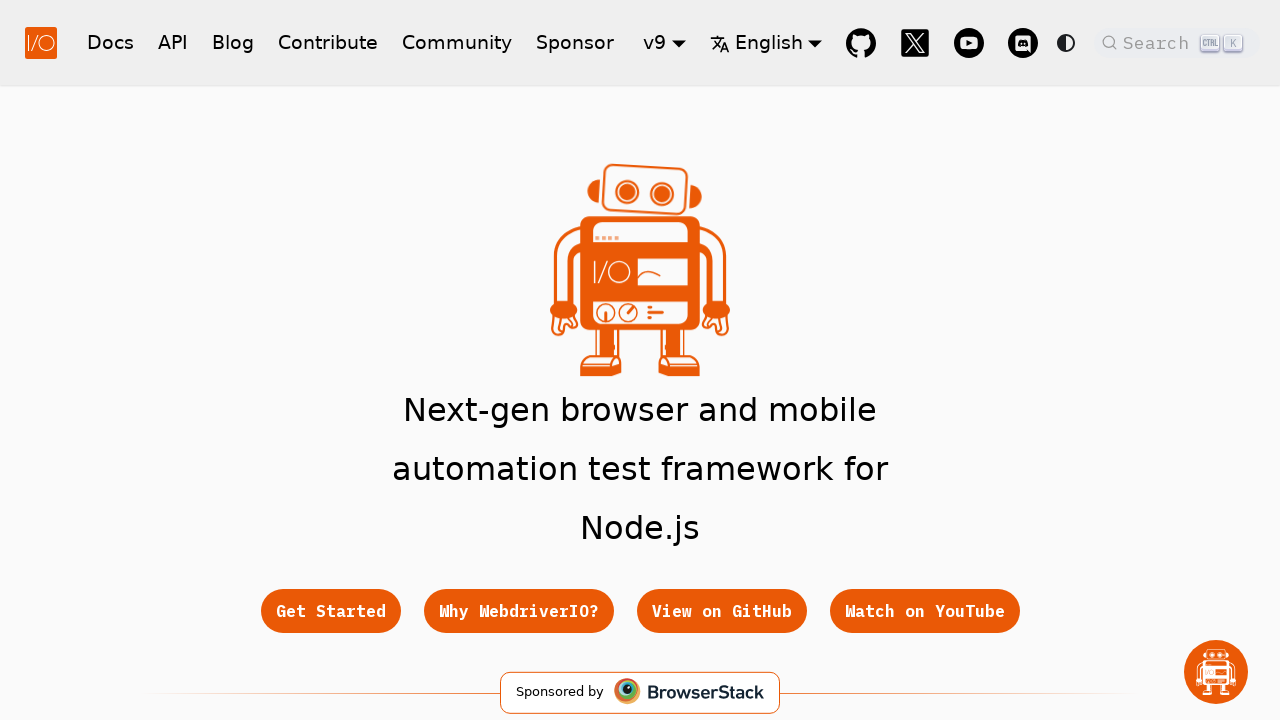

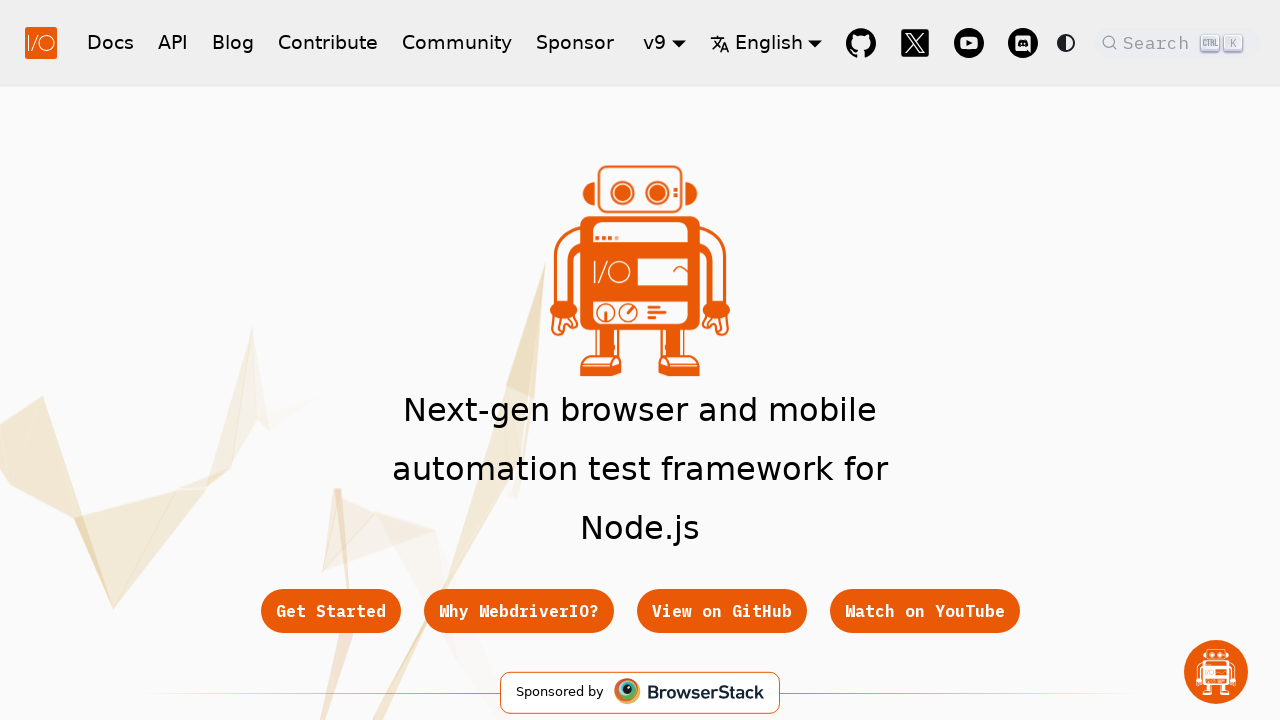